Tests iframe navigation and interaction by switching between multiple nested frames and clicking buttons within them

Starting URL: https://www.leafground.com/frame.xhtml

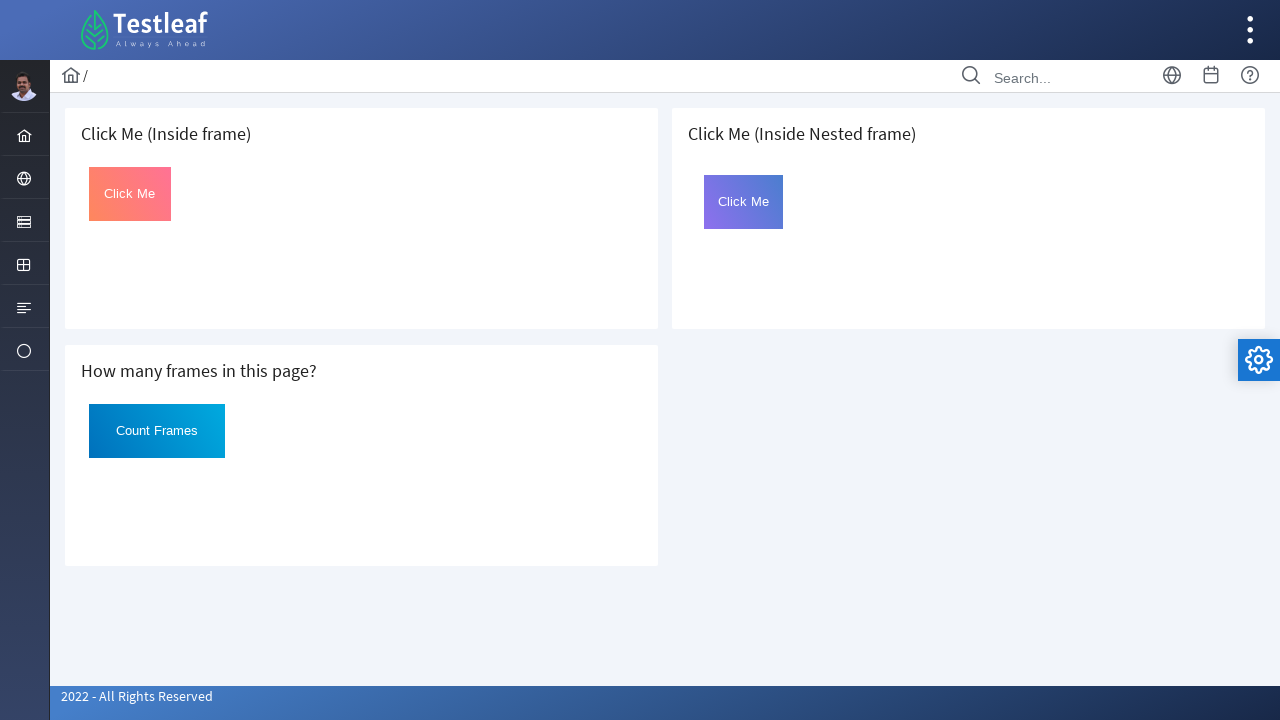

Located first iframe with src='default.xhtml'
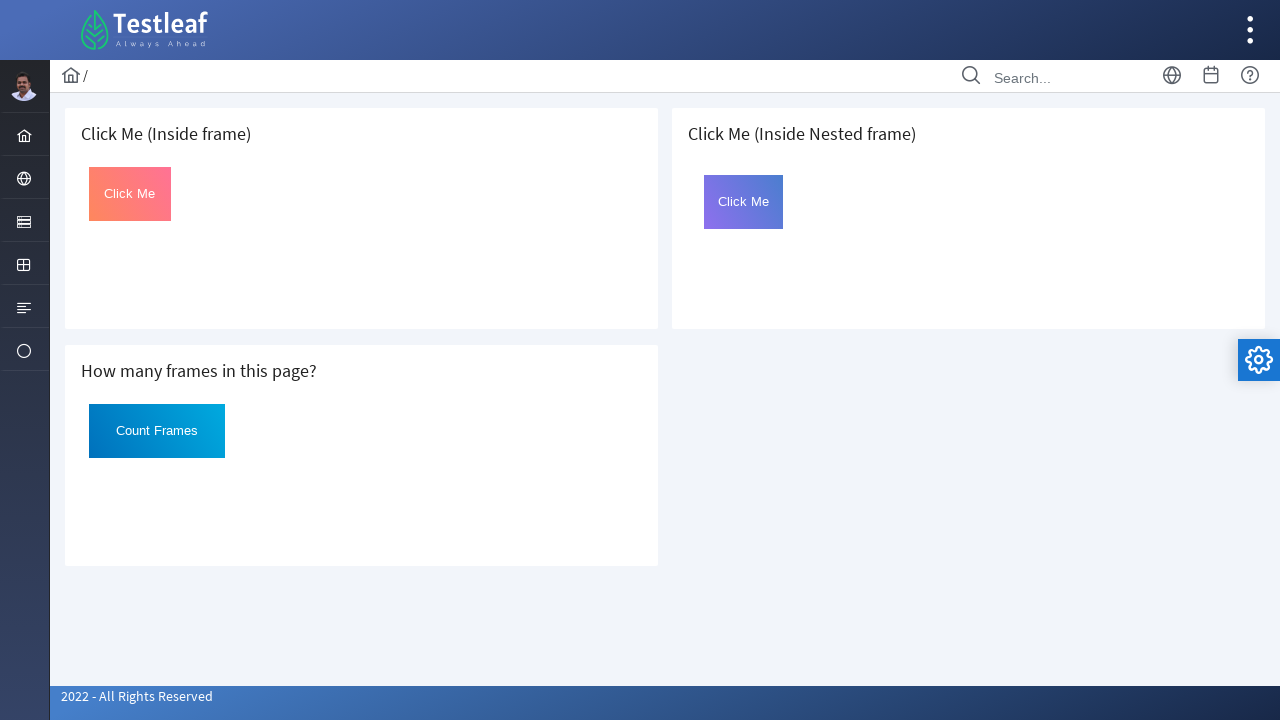

Clicked 'Click Me' button in first iframe at (130, 194) on xpath=//iframe[@src='default.xhtml'] >> internal:control=enter-frame >> xpath=//
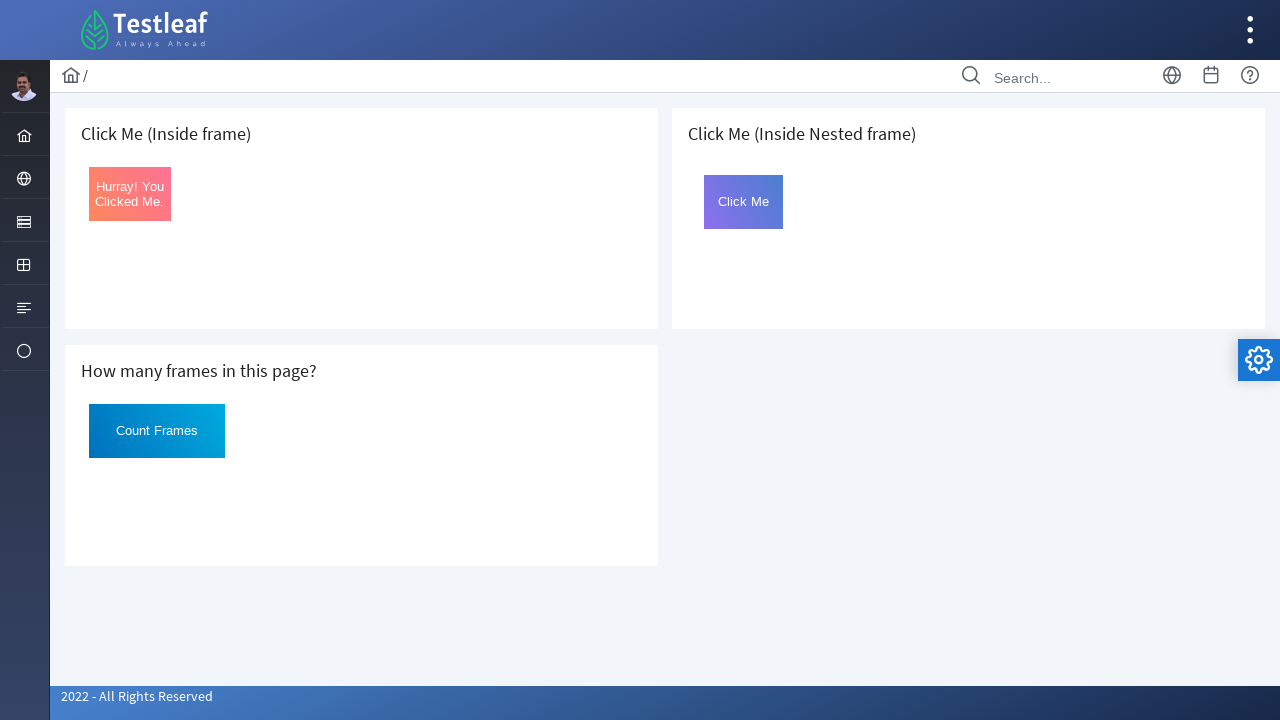

Located second iframe by index
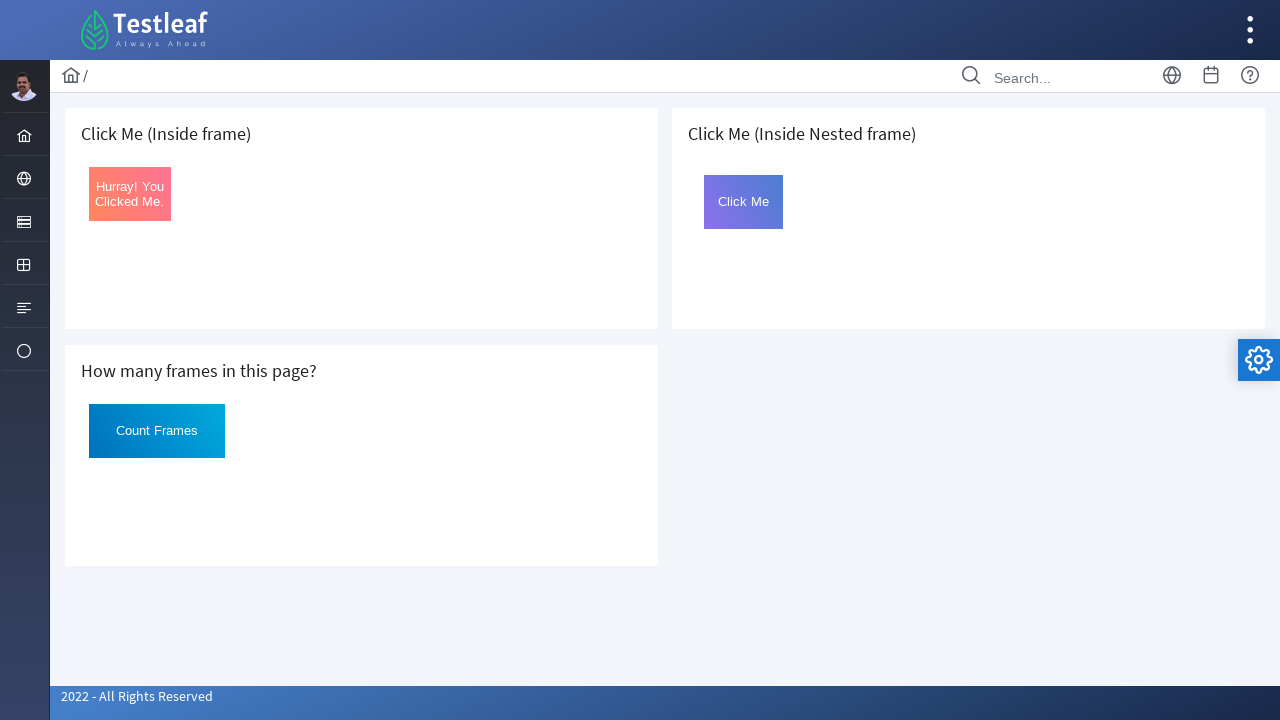

Clicked 'Count Frames' button in second iframe at (157, 431) on iframe >> nth=1 >> internal:control=enter-frame >> xpath=//button[text()='Count 
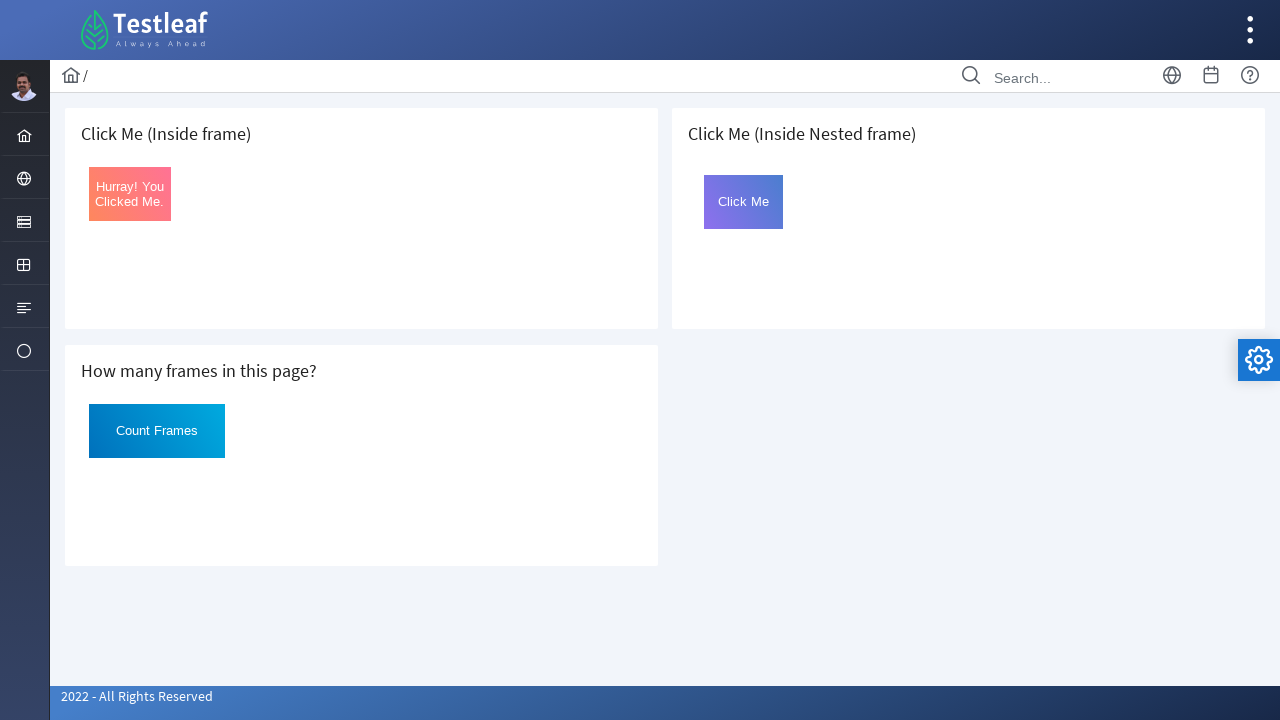

Located third iframe with src='page.xhtml'
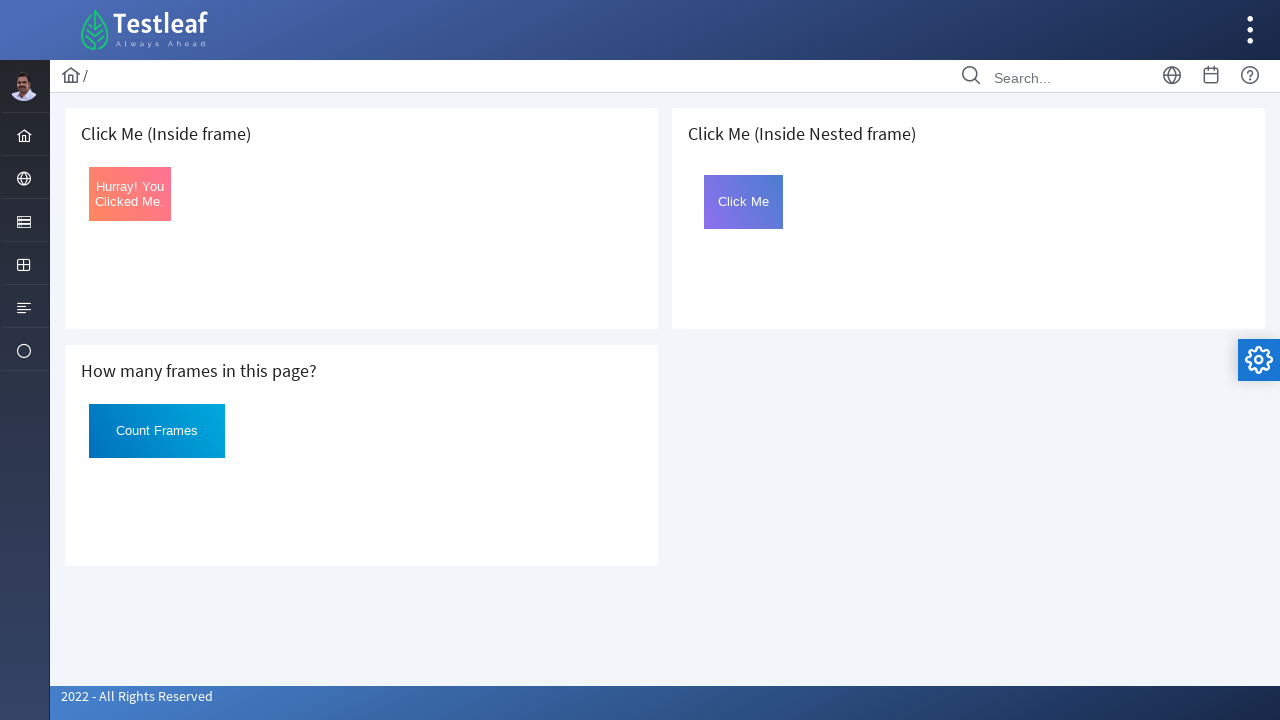

Located nested frame with name='frame2' inside third iframe
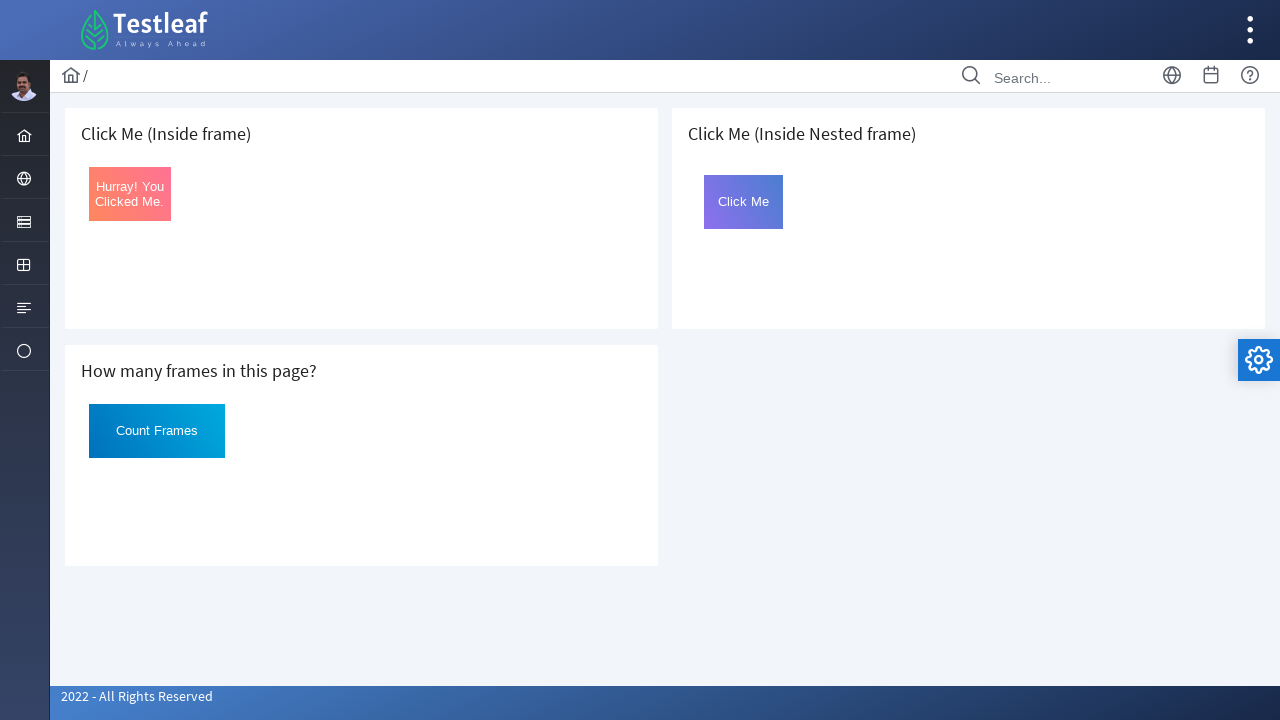

Clicked 'Click Me' button in nested iframe at (744, 202) on xpath=//iframe[@src='page.xhtml'] >> internal:control=enter-frame >> iframe[name
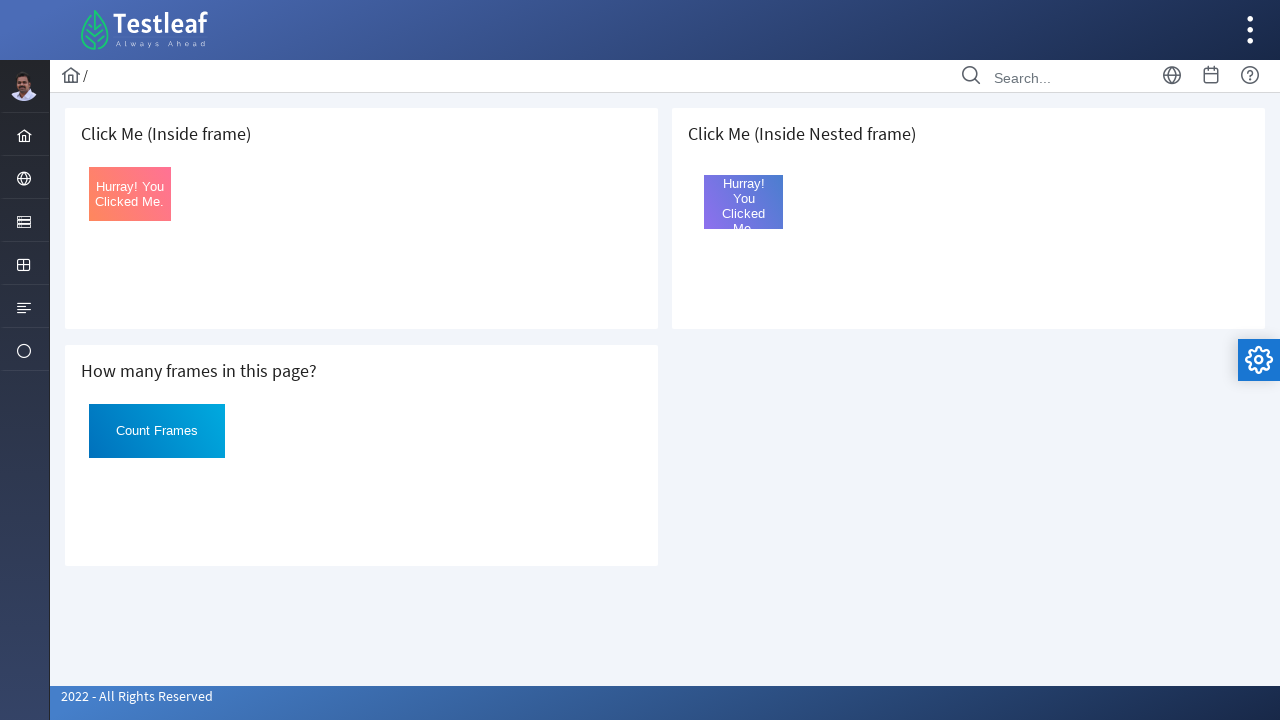

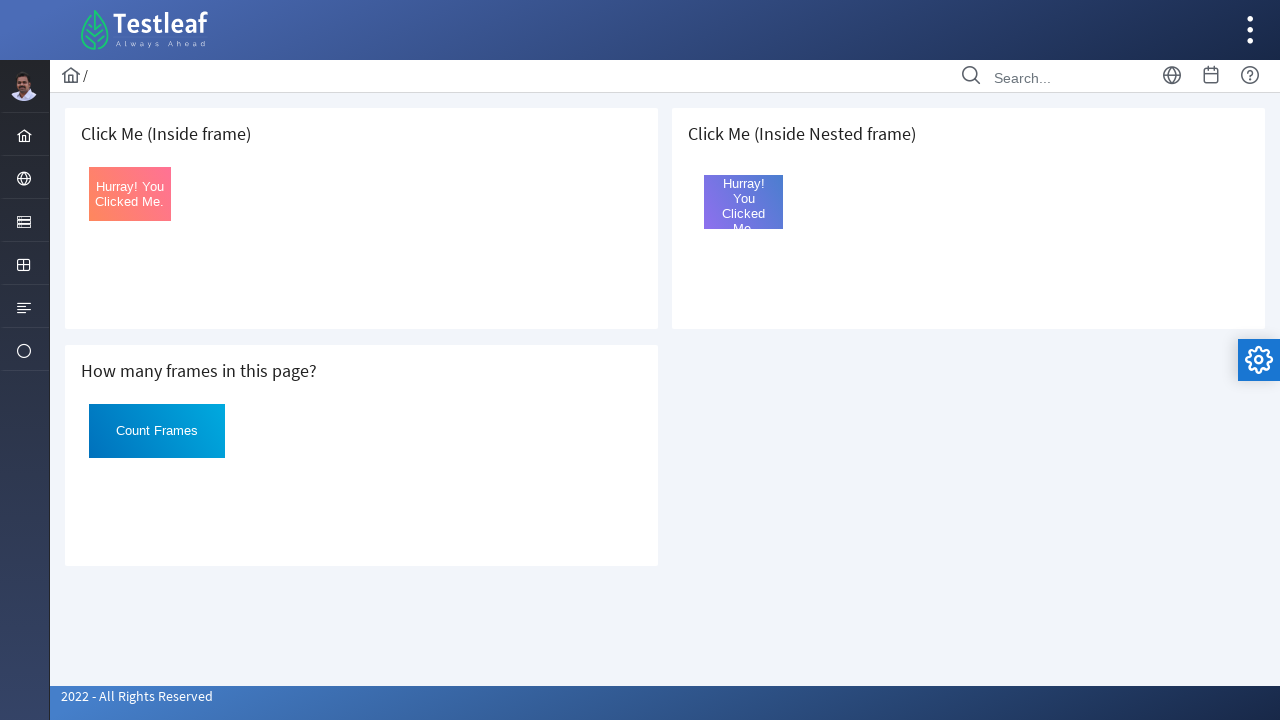